Tests filtering and navigation with Active, Completed, and All links including back button functionality

Starting URL: https://demo.playwright.dev/todomvc

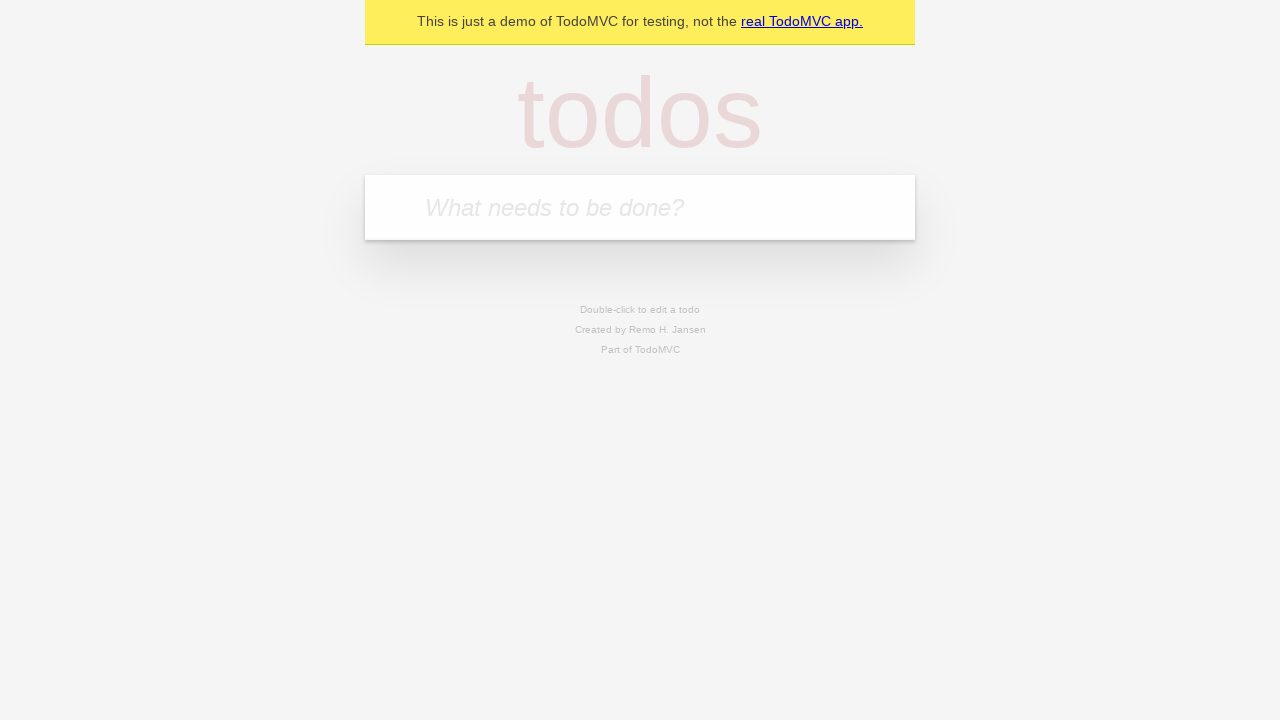

Filled todo input with 'buy some cheese' on internal:attr=[placeholder="What needs to be done?"i]
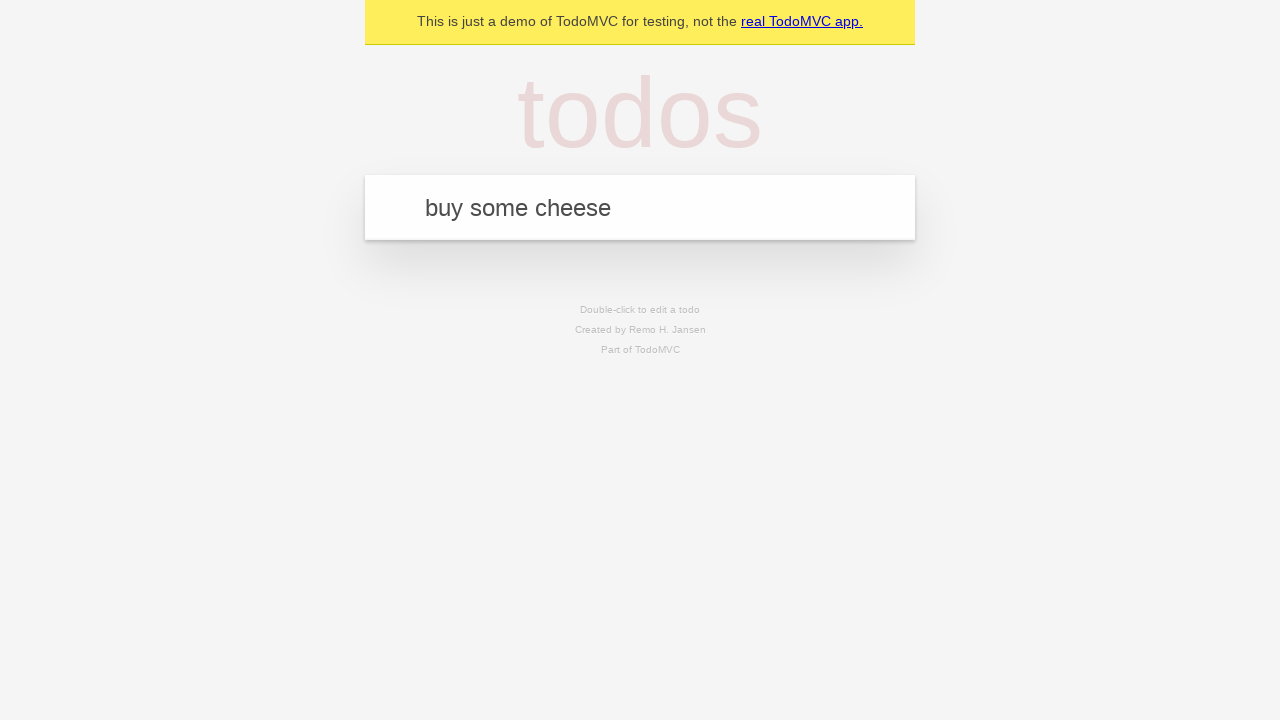

Pressed Enter to add first todo on internal:attr=[placeholder="What needs to be done?"i]
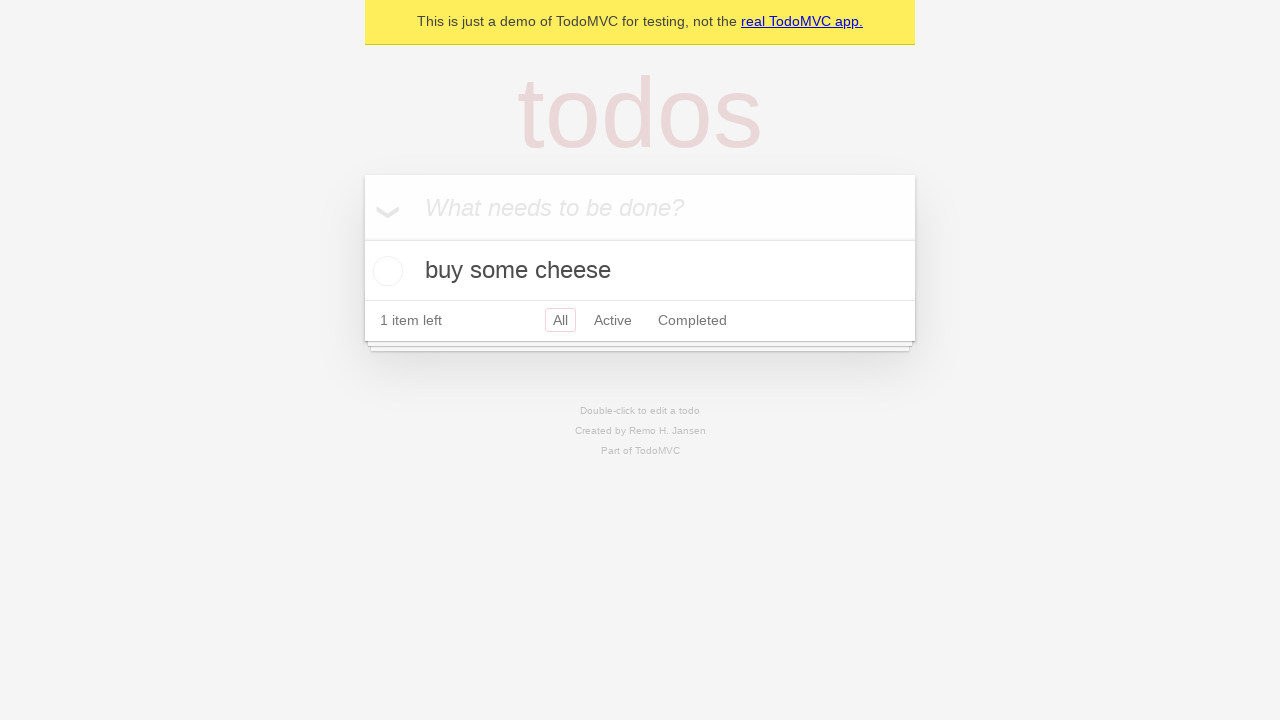

Filled todo input with 'feed the cat' on internal:attr=[placeholder="What needs to be done?"i]
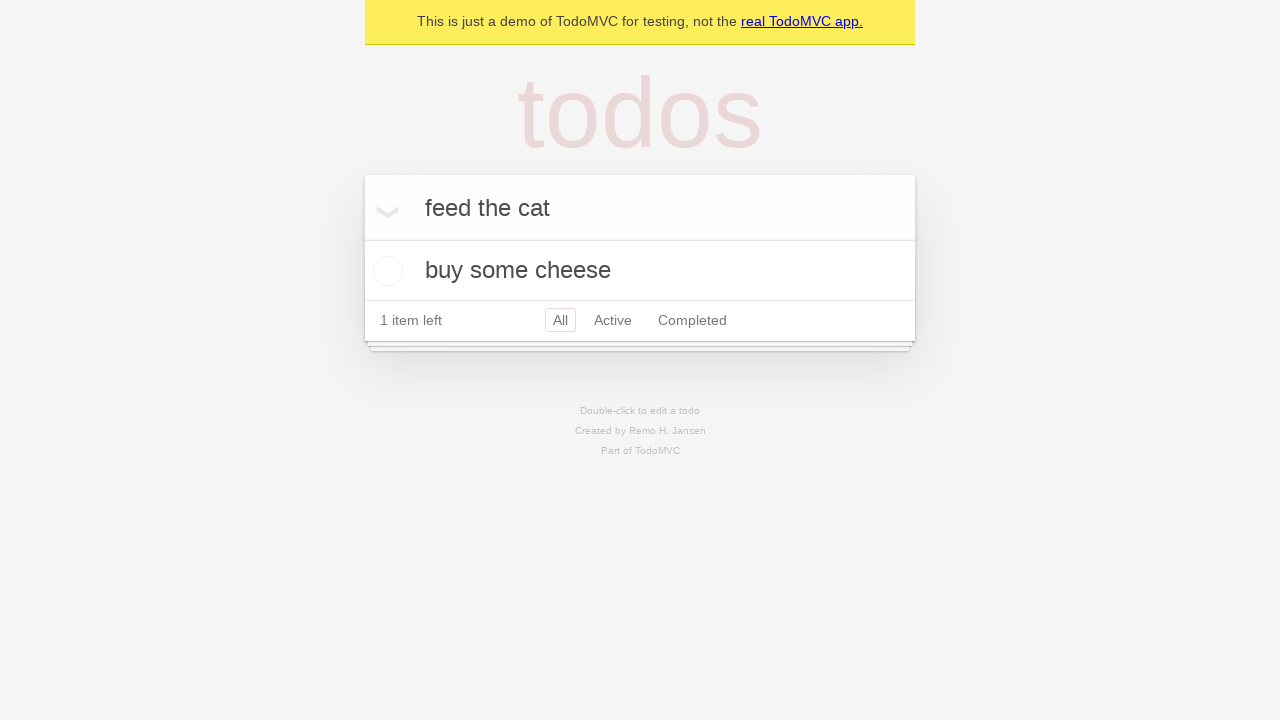

Pressed Enter to add second todo on internal:attr=[placeholder="What needs to be done?"i]
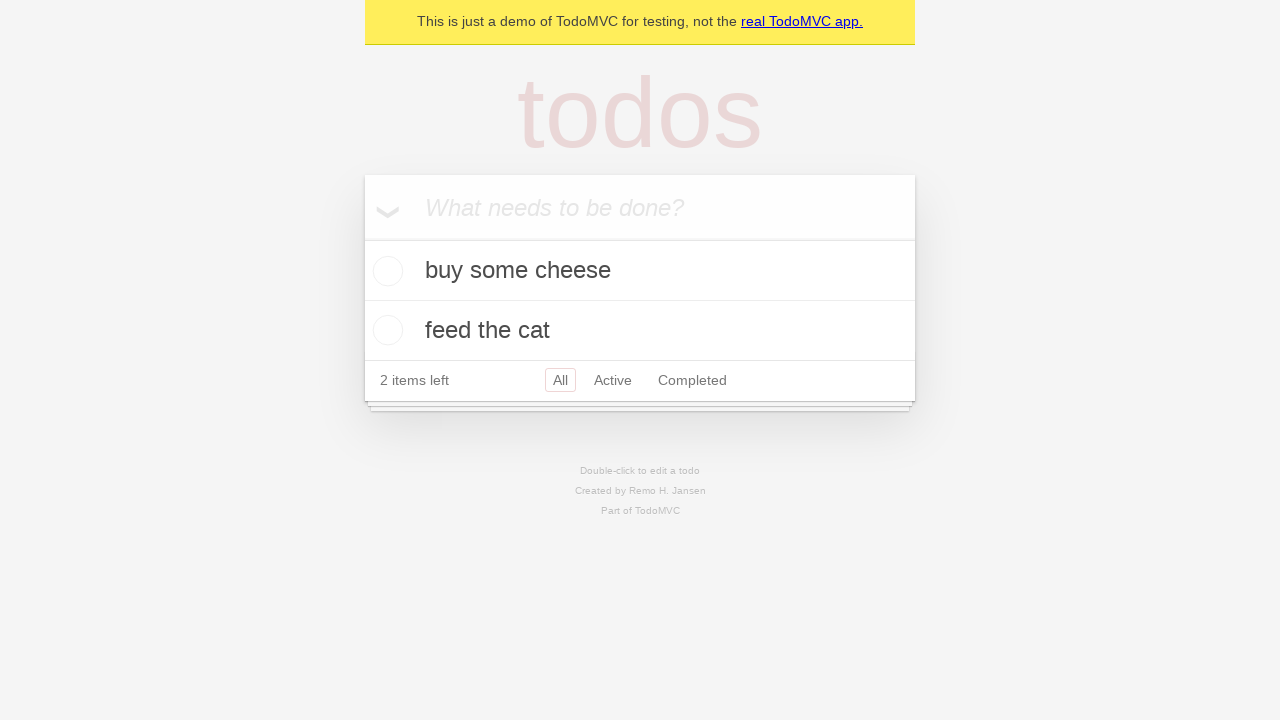

Filled todo input with 'book a doctors appointment' on internal:attr=[placeholder="What needs to be done?"i]
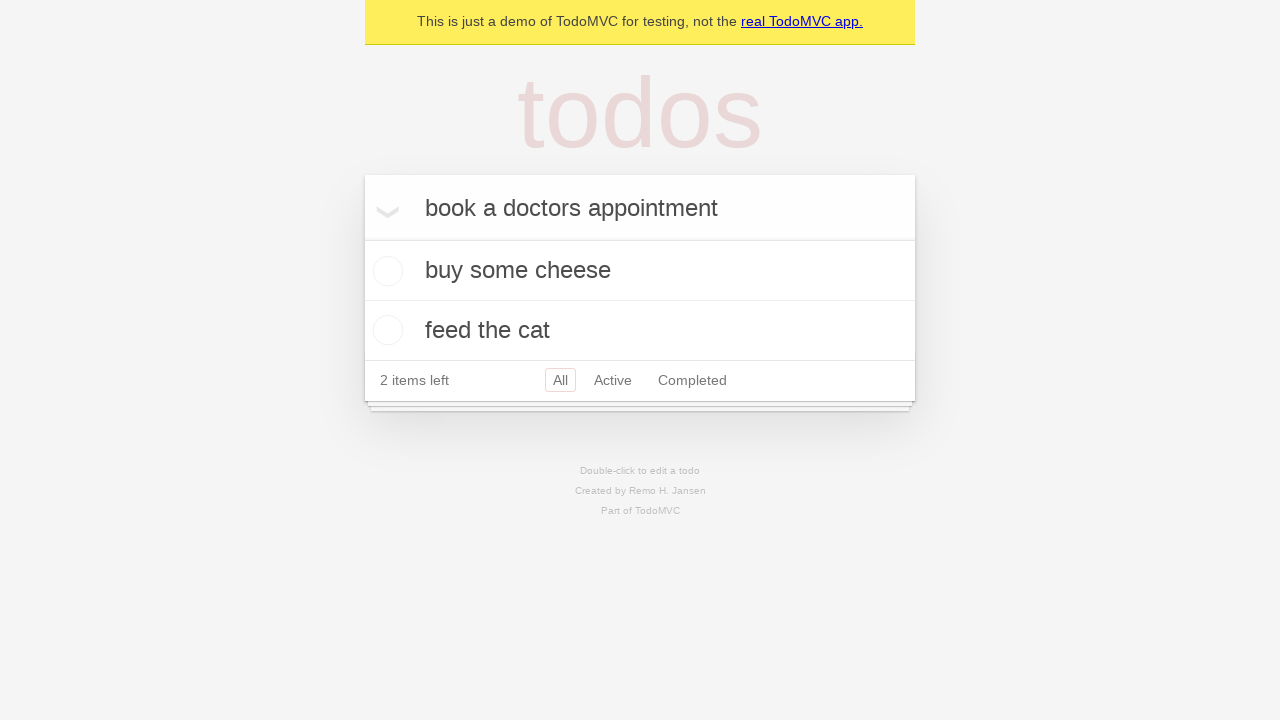

Pressed Enter to add third todo on internal:attr=[placeholder="What needs to be done?"i]
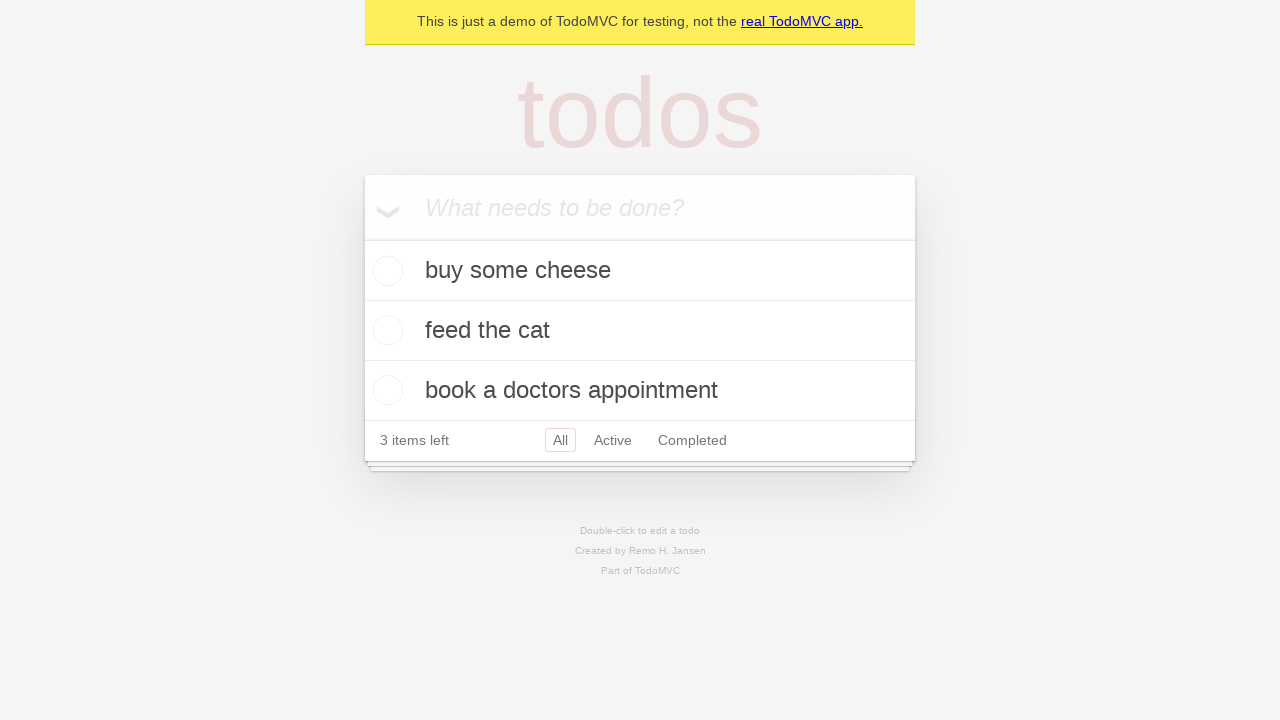

Checked the second todo item ('feed the cat') at (385, 330) on internal:testid=[data-testid="todo-item"s] >> nth=1 >> internal:role=checkbox
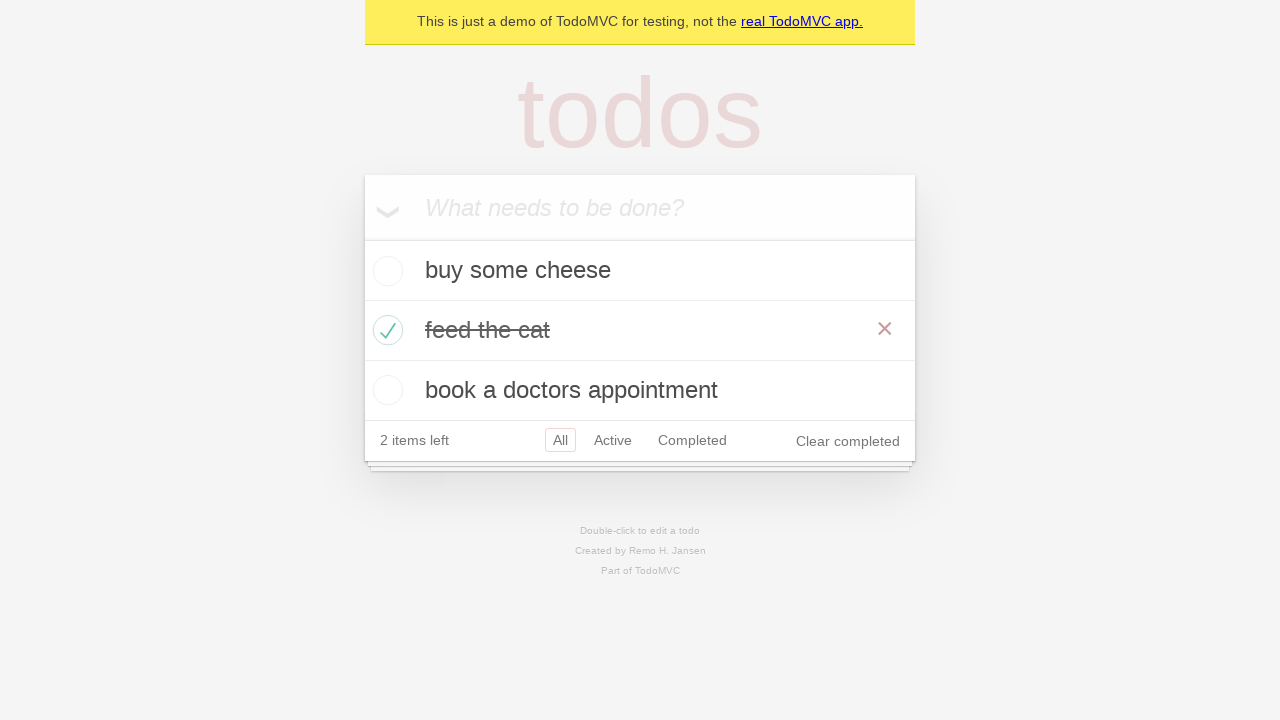

Clicked 'All' filter link at (560, 440) on internal:role=link[name="All"i]
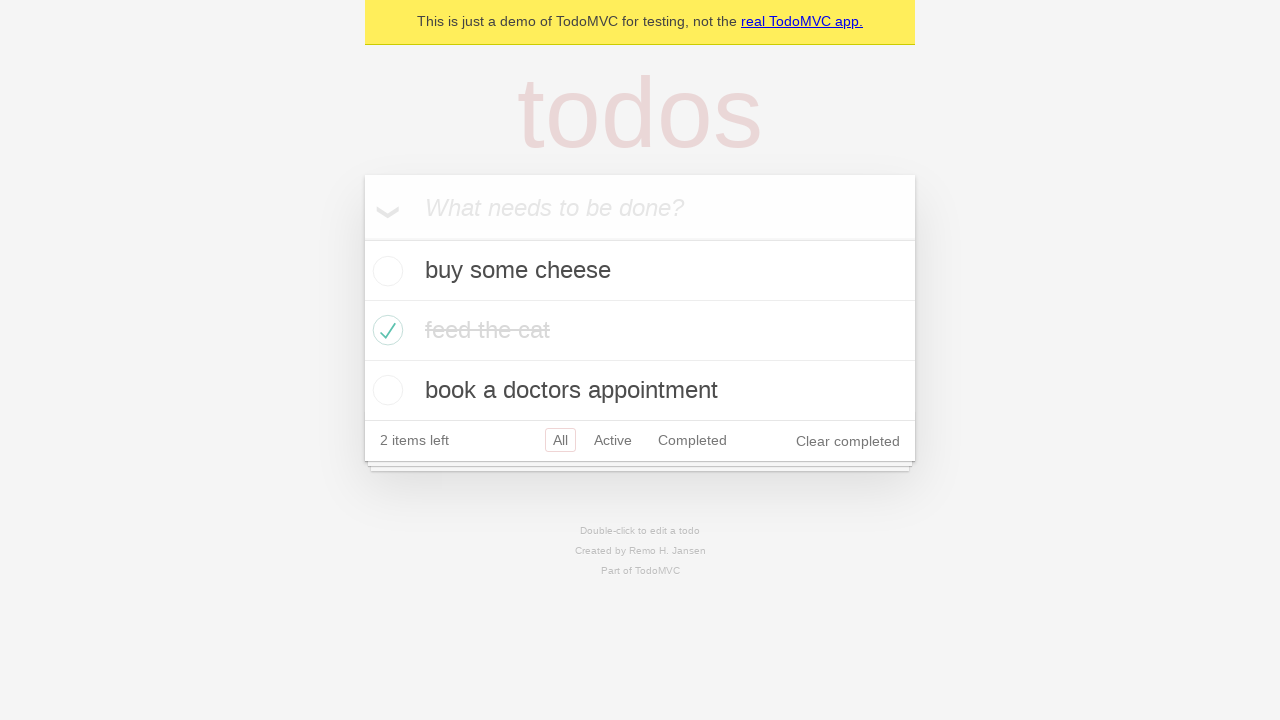

Clicked 'Active' filter link at (613, 440) on internal:role=link[name="Active"i]
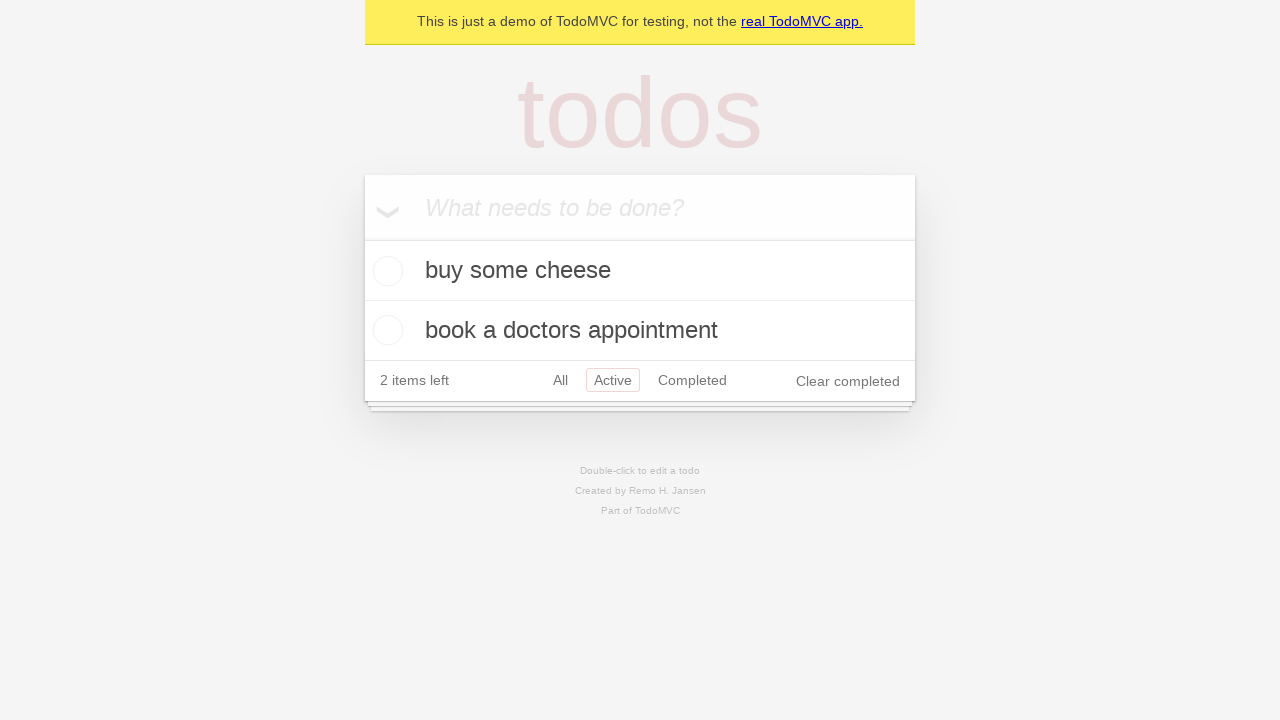

Clicked 'Completed' filter link at (692, 380) on internal:role=link[name="Completed"i]
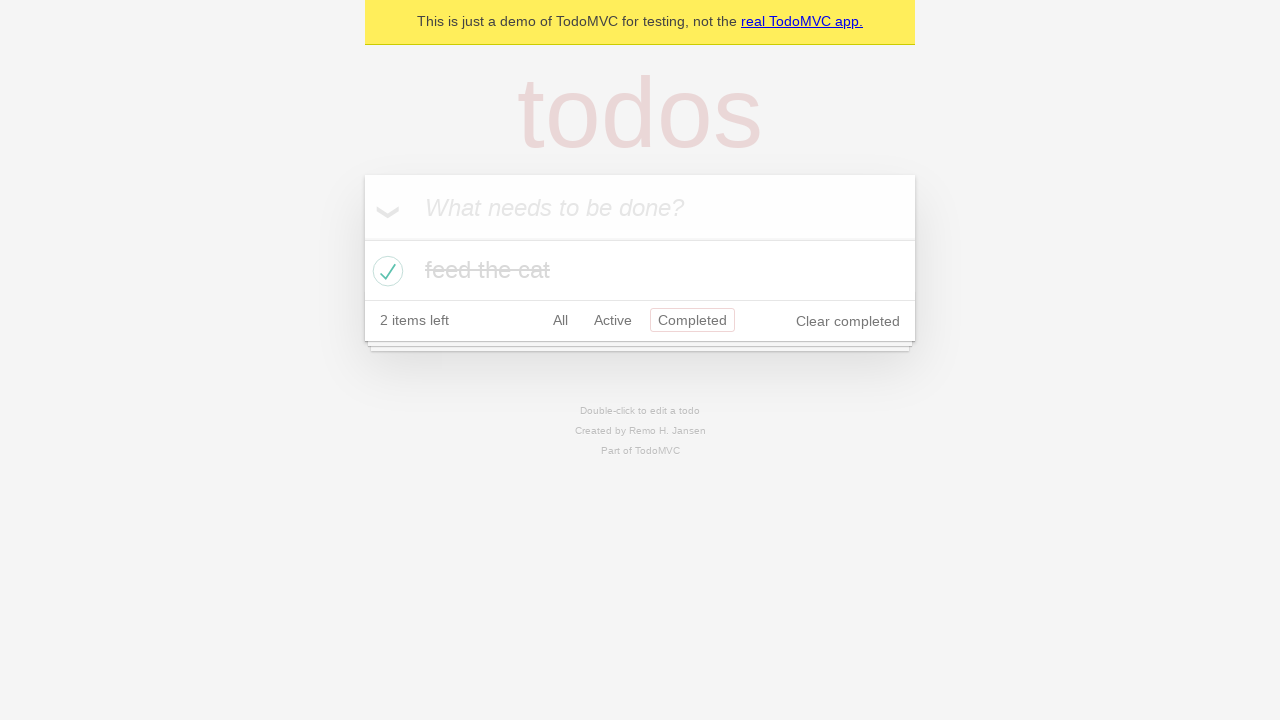

Navigated back to Active filter
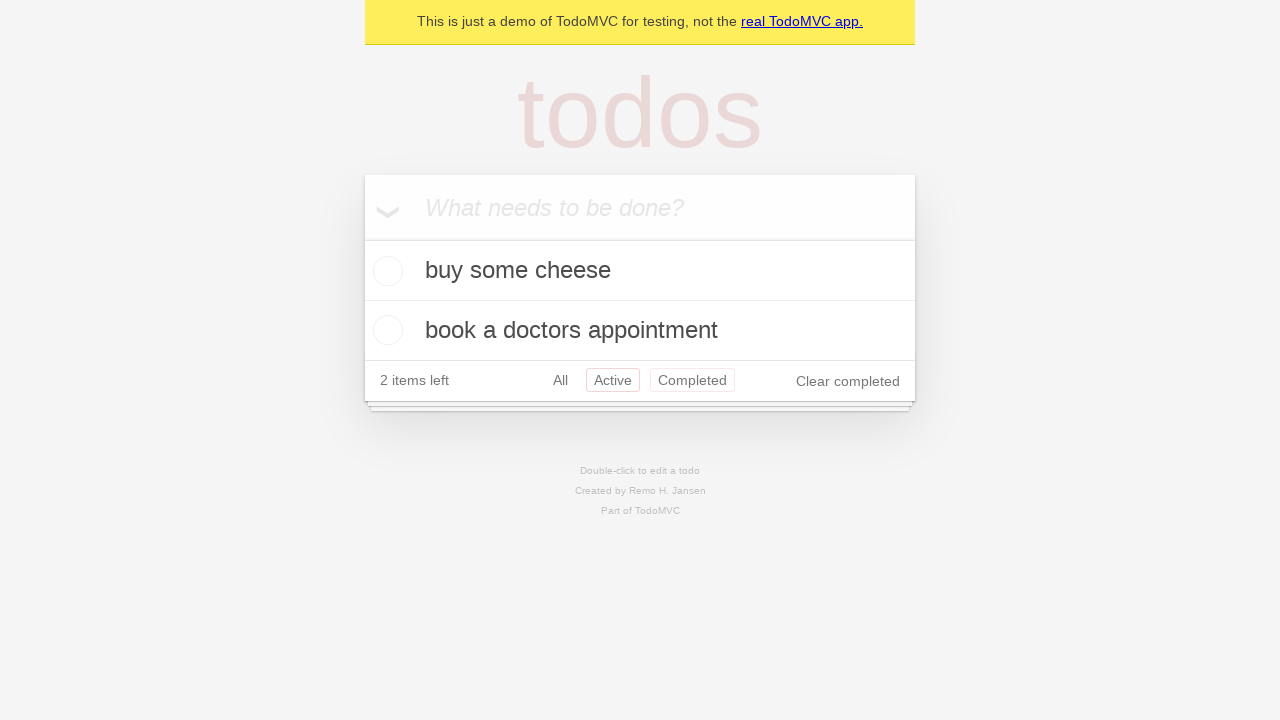

Navigated back to All filter
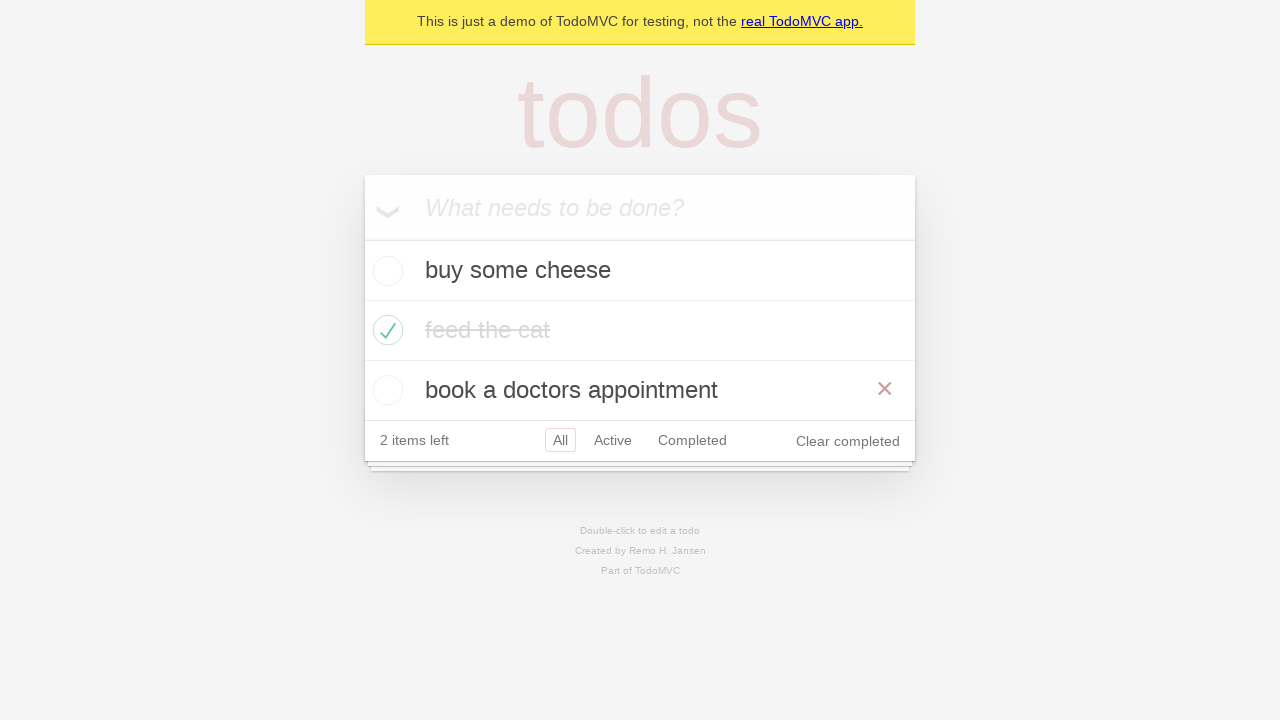

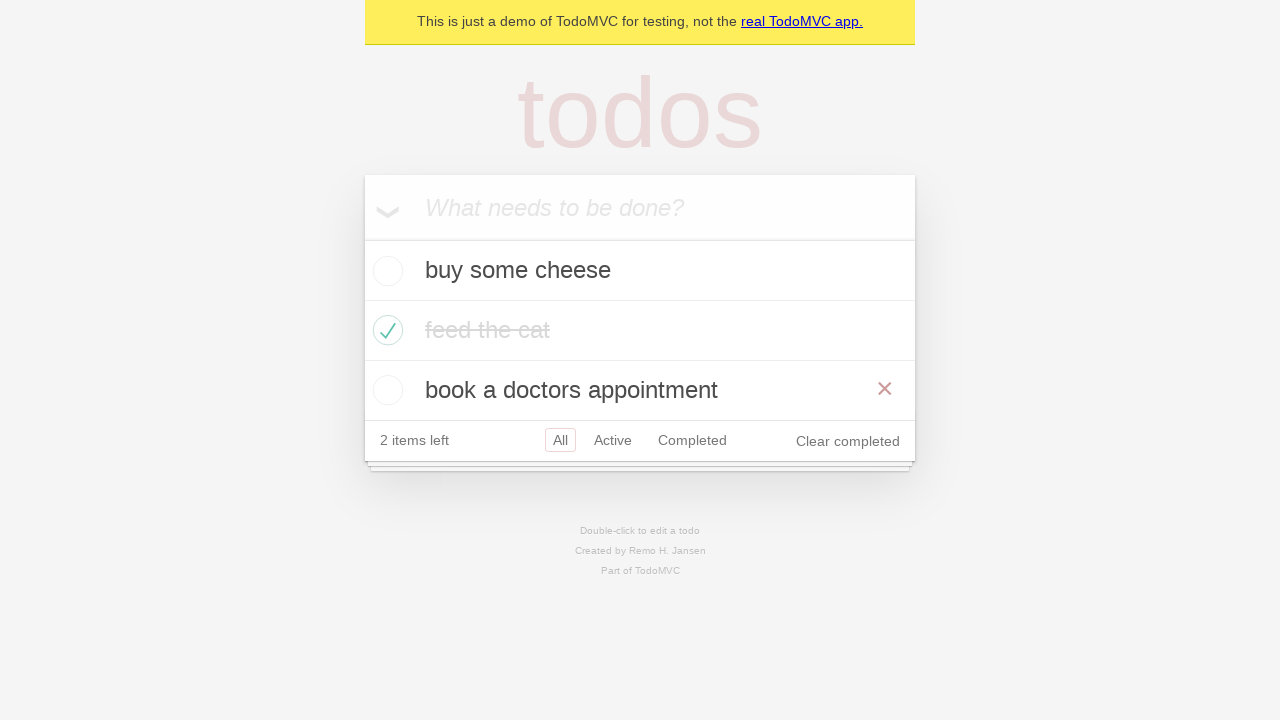